Clicks a button to trigger an alert dialog and accepts it

Starting URL: https://demoqa.com/alerts

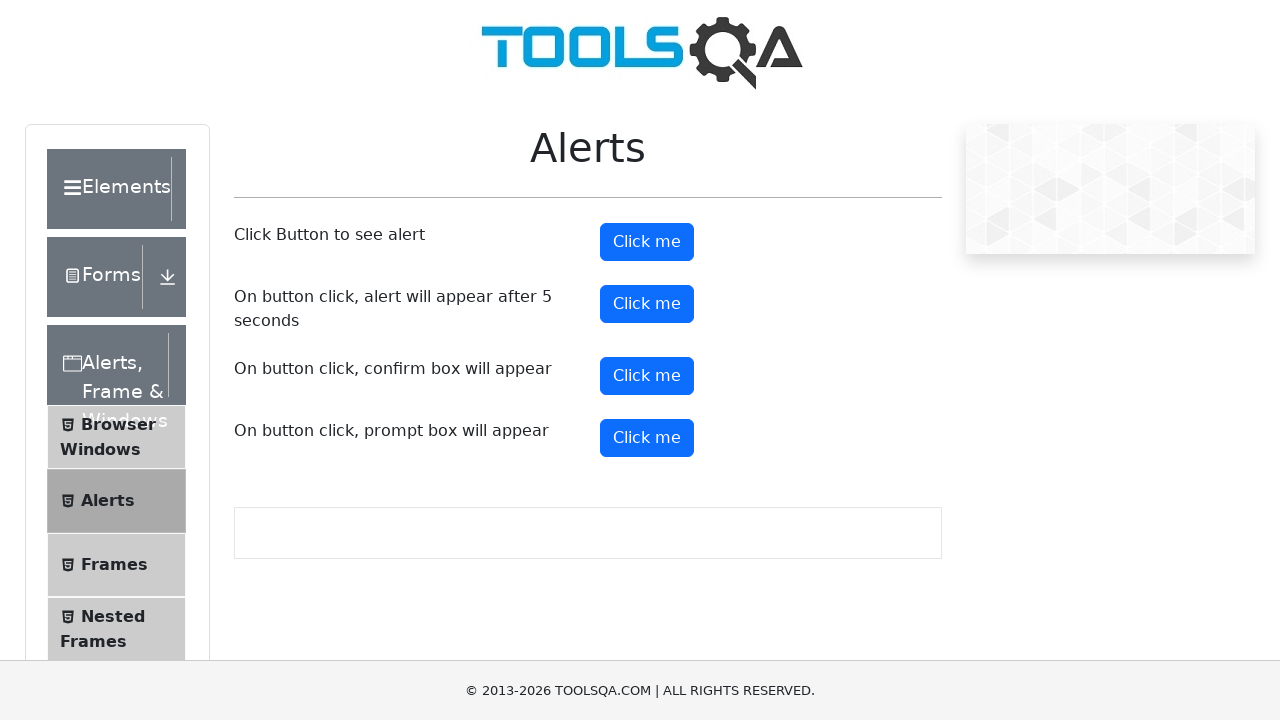

Clicked alert button to trigger alert dialog at (647, 242) on #alertButton
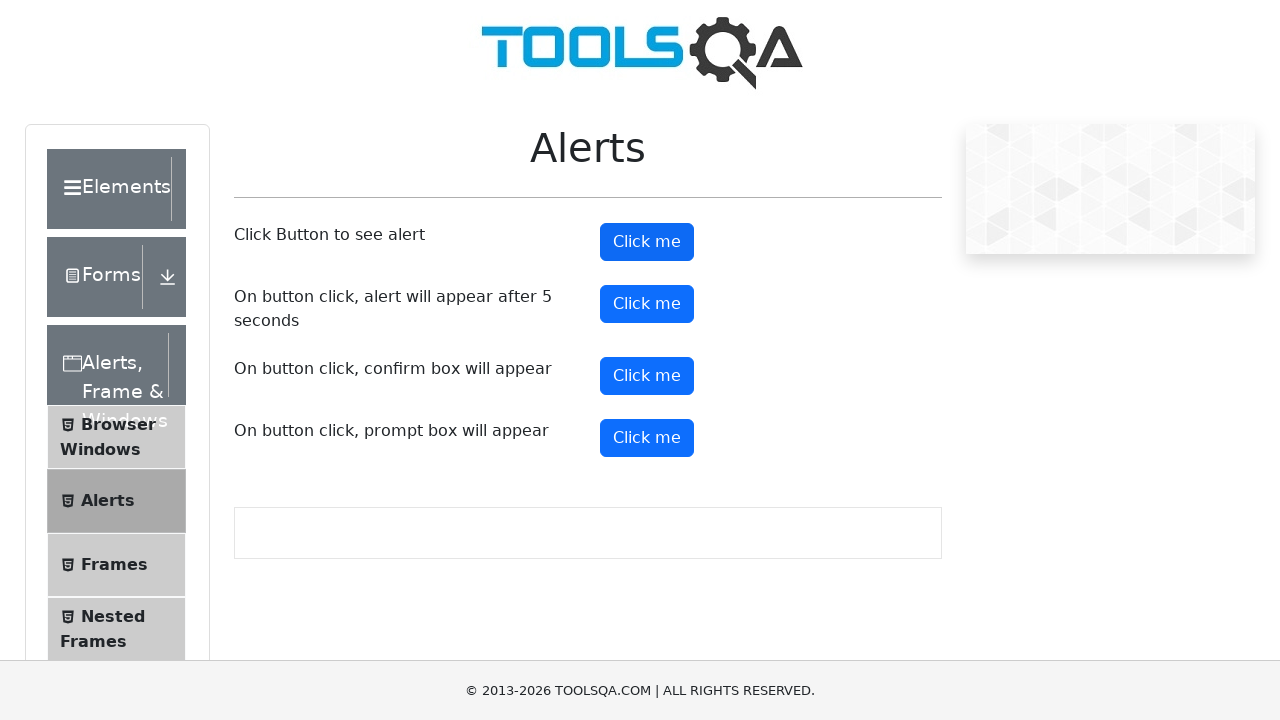

Set up dialog handler to accept alert
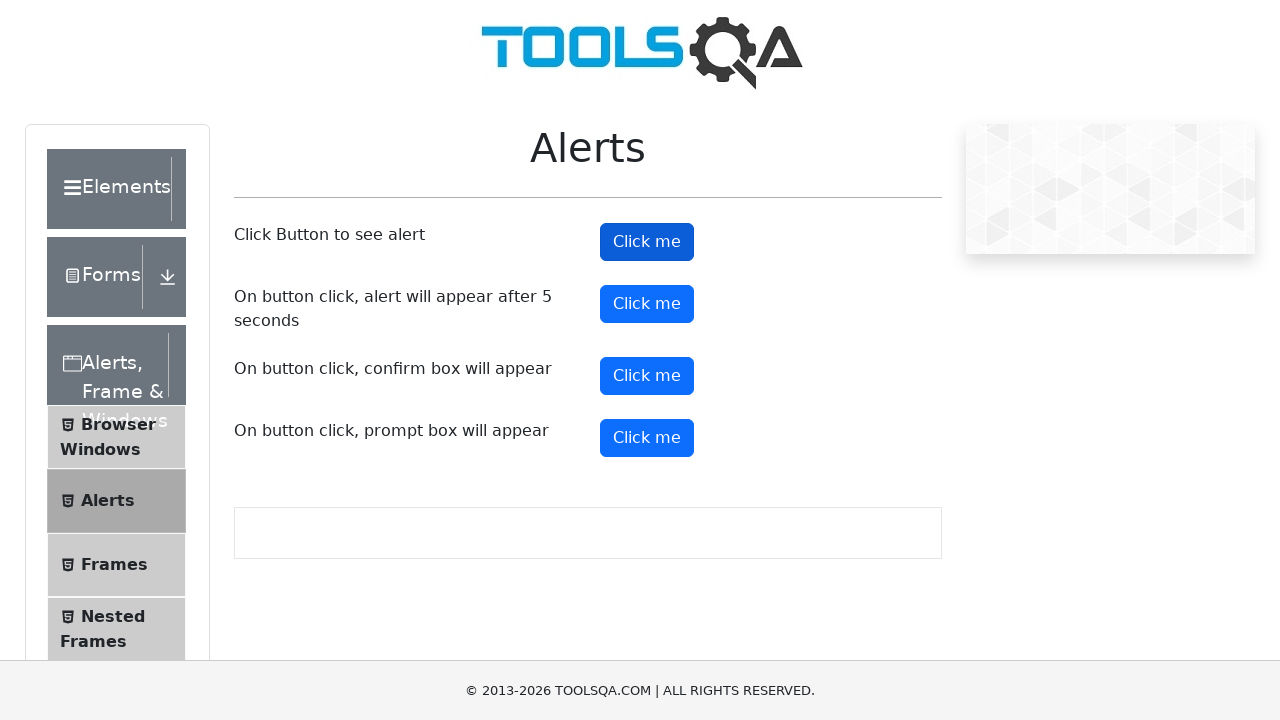

Navigated back from alerts page
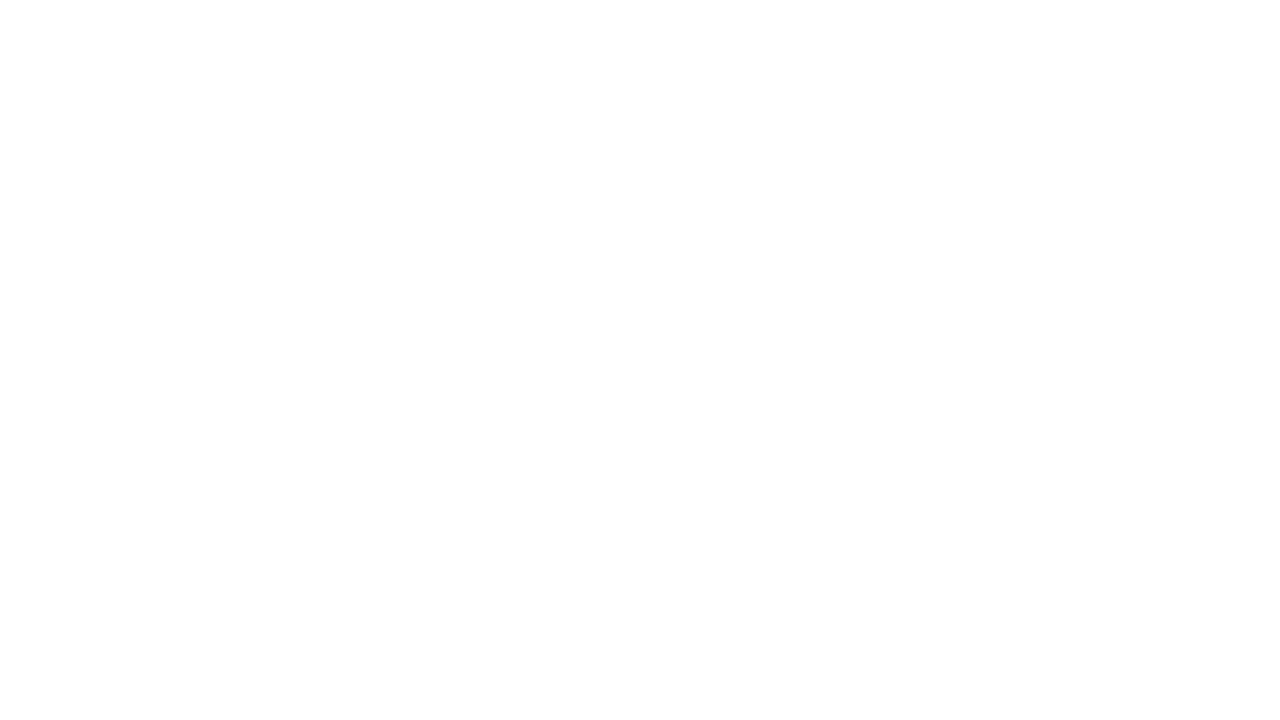

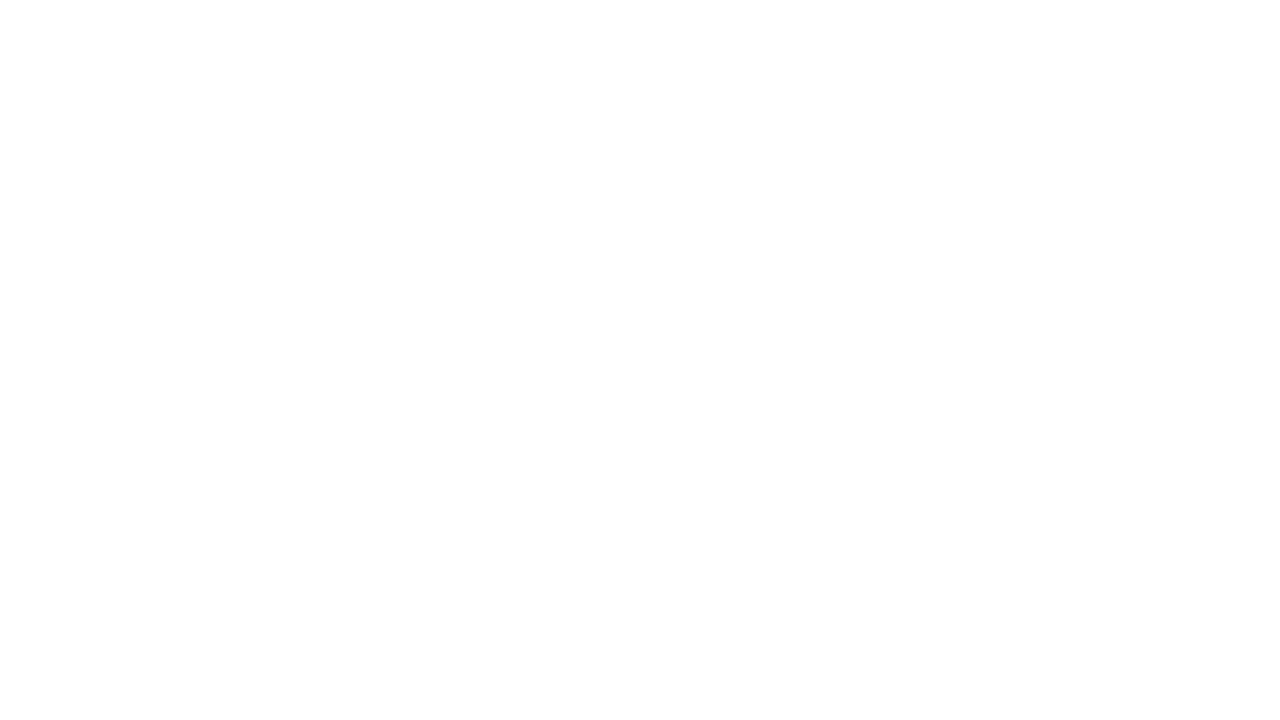